Tests drag and drop functionality by dragging an element onto a droppable target area

Starting URL: https://crossbrowsertesting.github.io/drag-and-drop.html

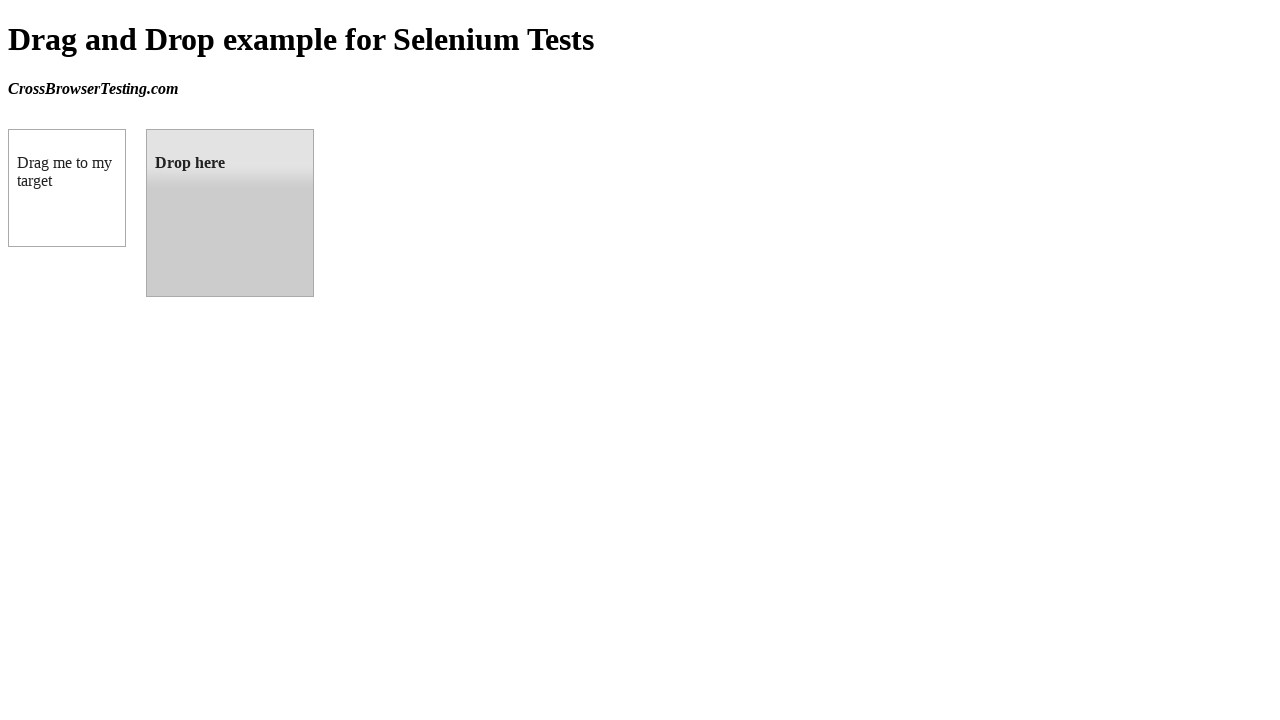

Navigated to drag and drop test page
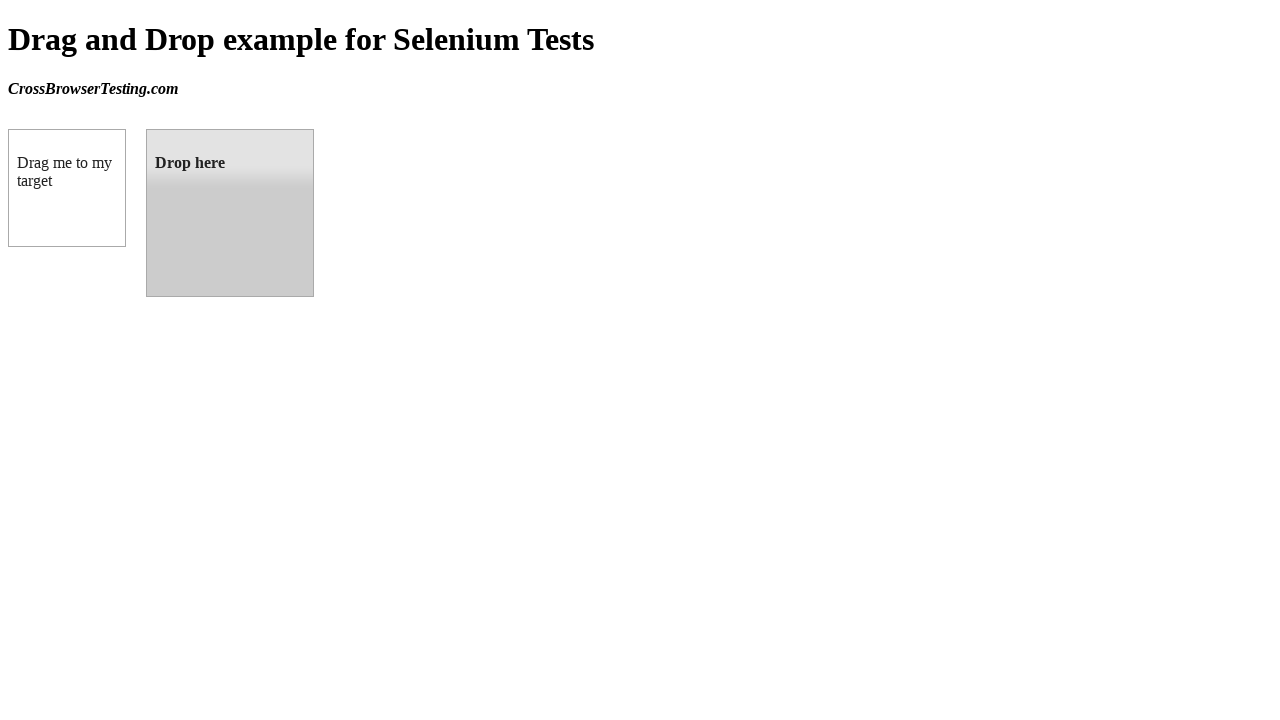

Located draggable element
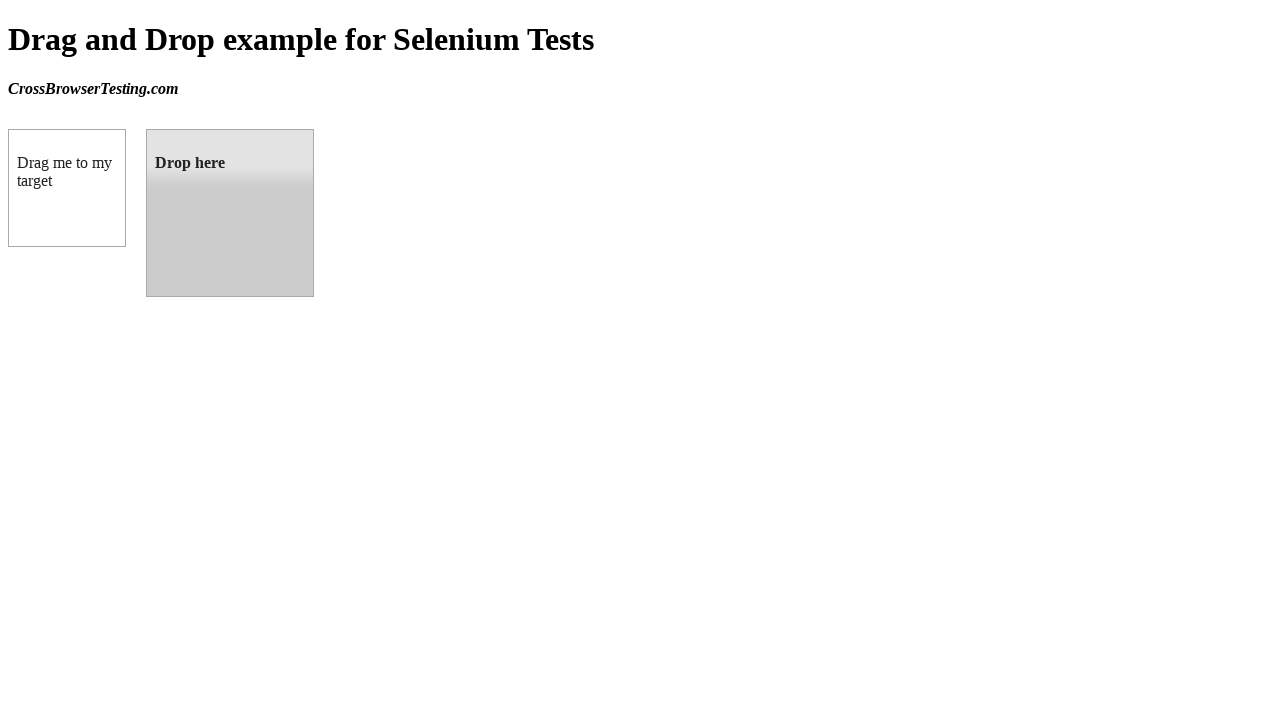

Located droppable target element
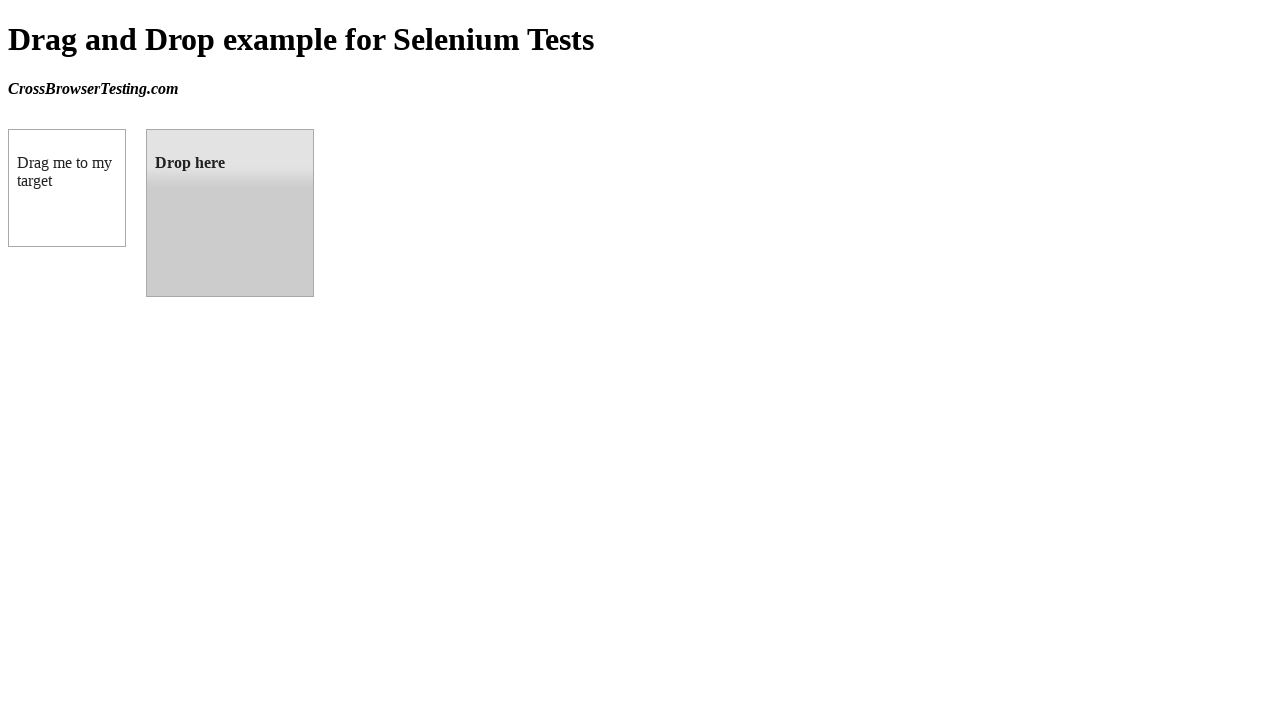

Dragged element onto droppable target at (230, 213)
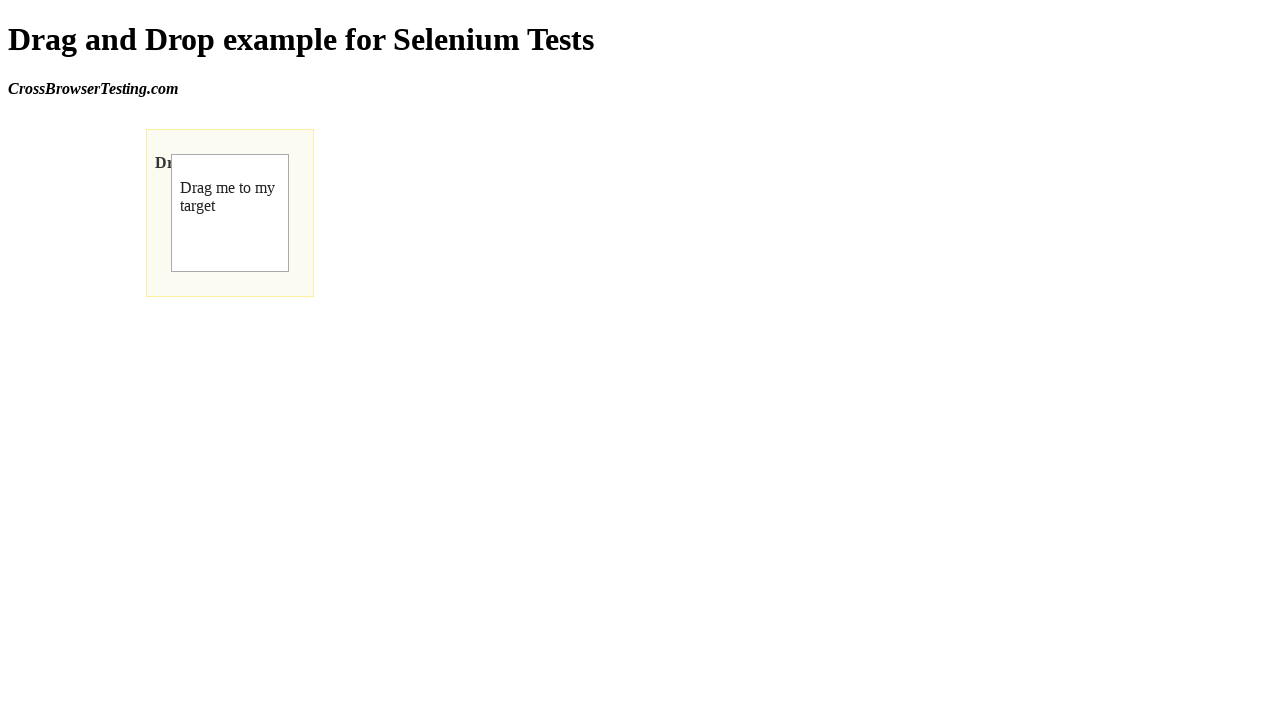

Verified drop was successful - droppable element highlighted
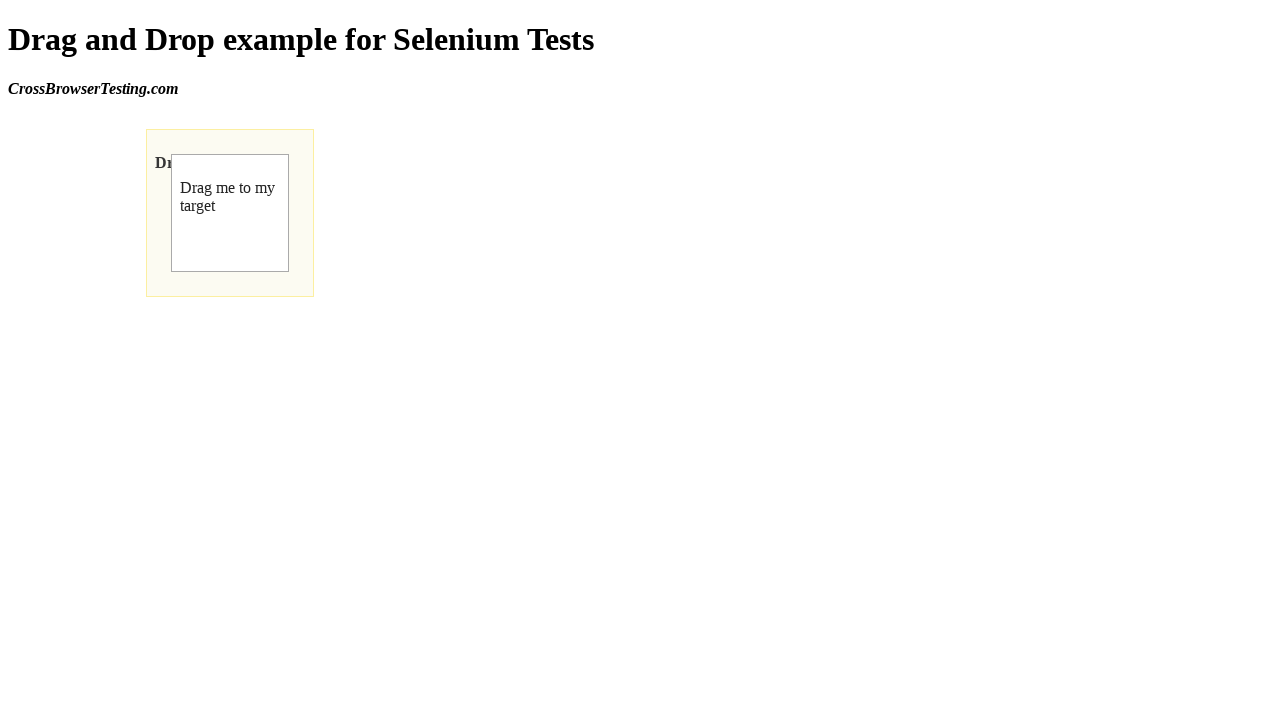

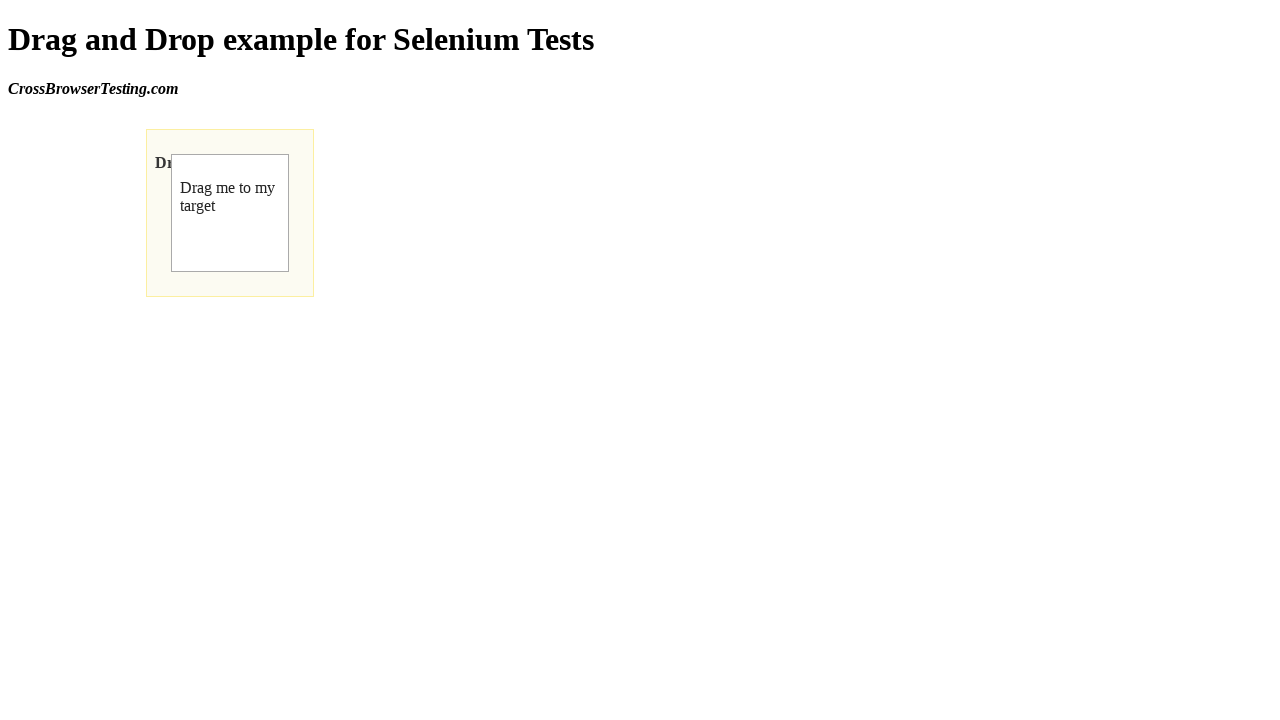